Navigates through Mars hemisphere images by clicking on each hemisphere item, viewing the sample image, and navigating back to the main page

Starting URL: https://data-class-mars-hemispheres.s3.amazonaws.com/Mars_Hemispheres/index.html

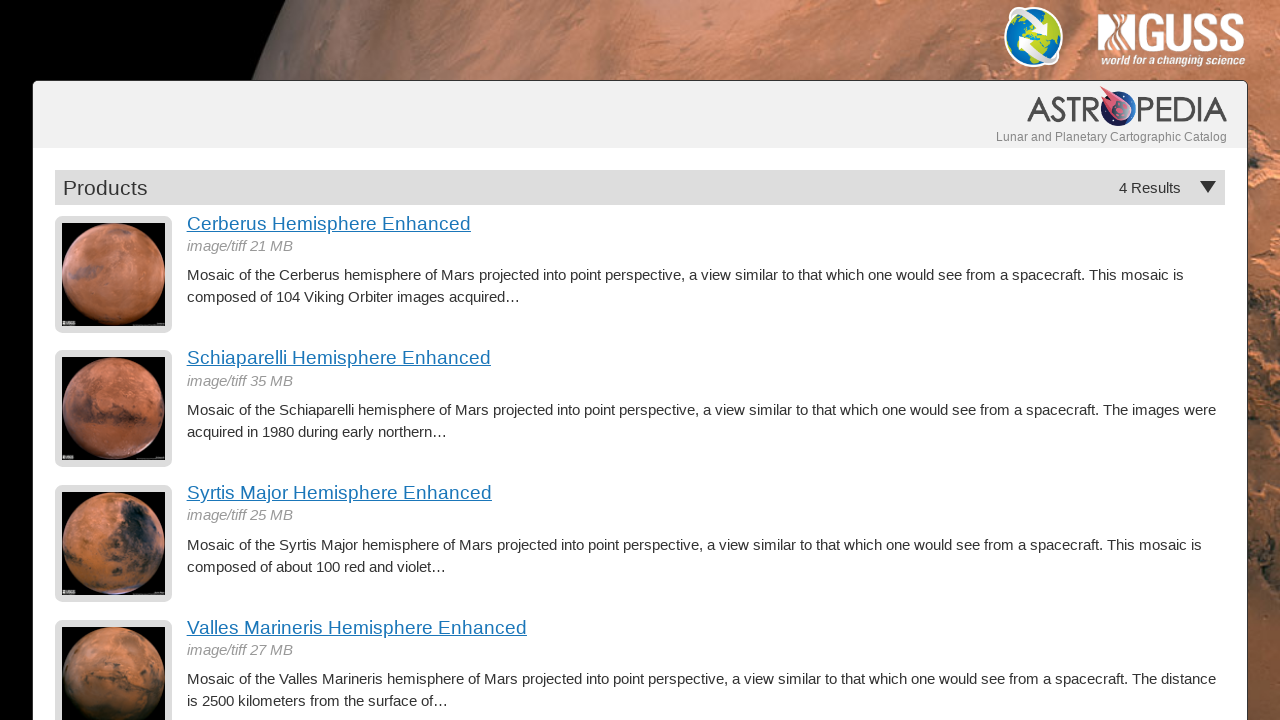

Waited for hemisphere product items to load
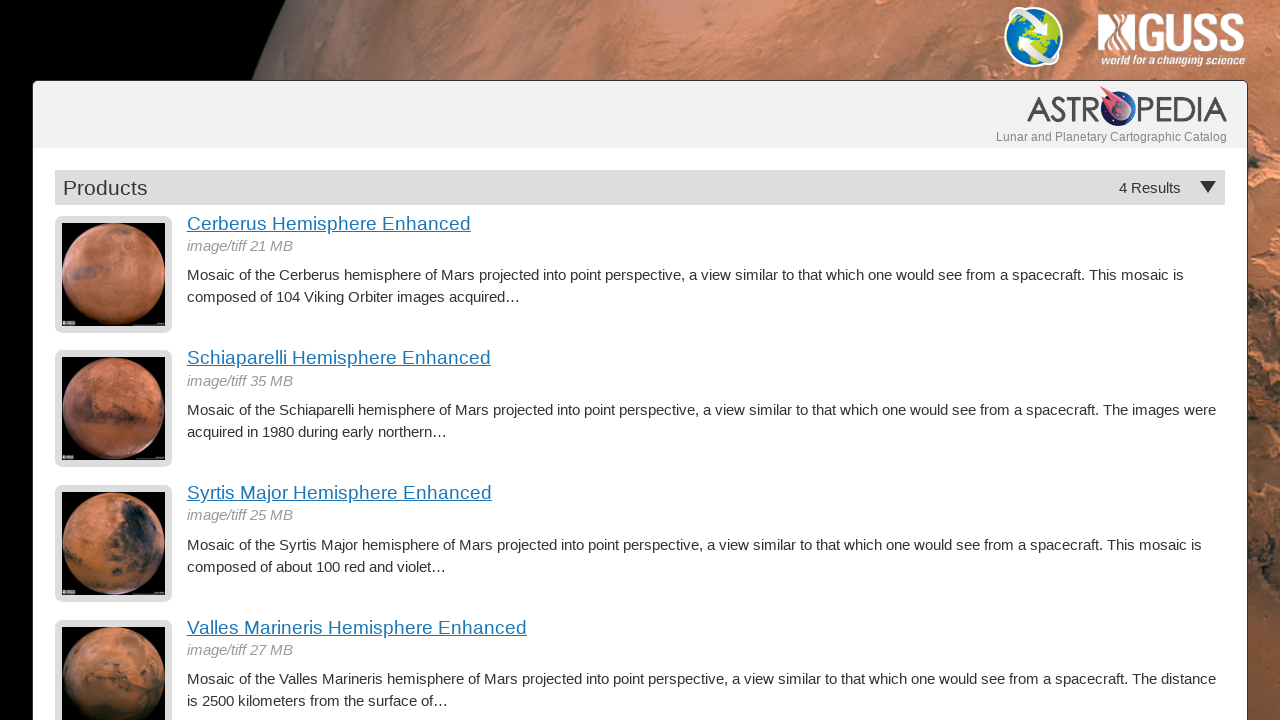

Found 4 hemisphere items
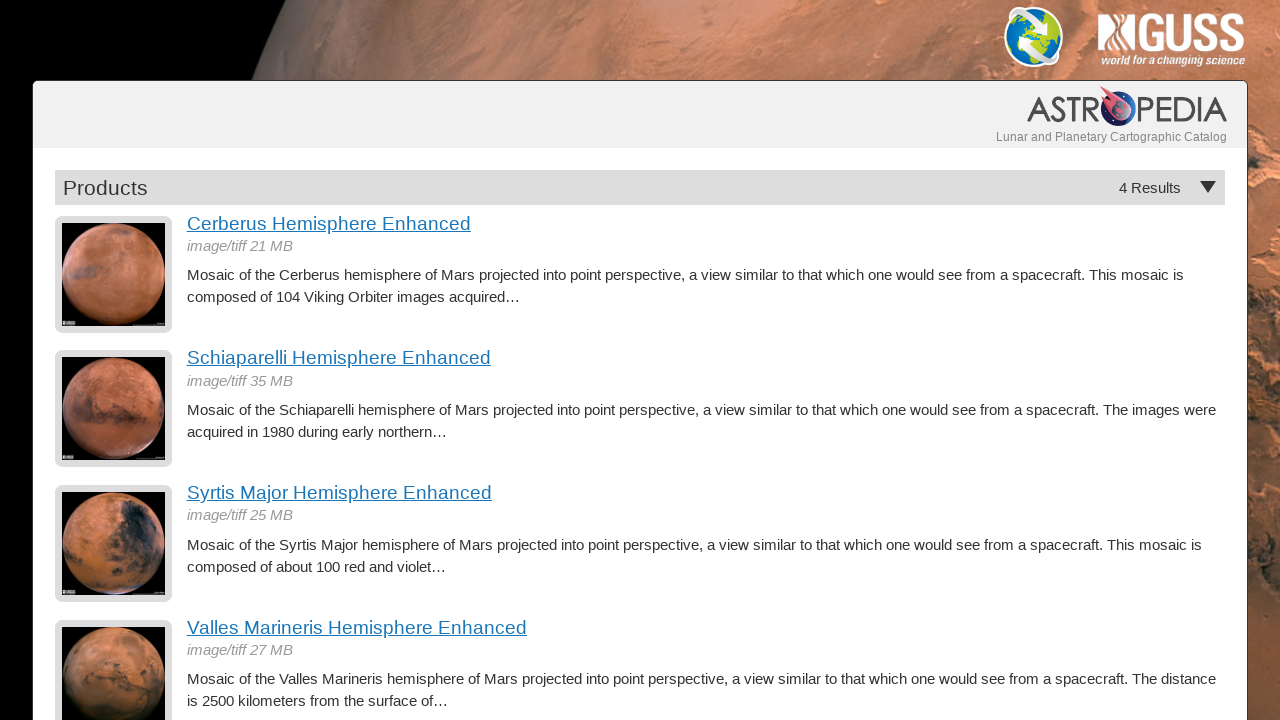

Clicked on hemisphere item 1 at (114, 274) on a.product-item img >> nth=0
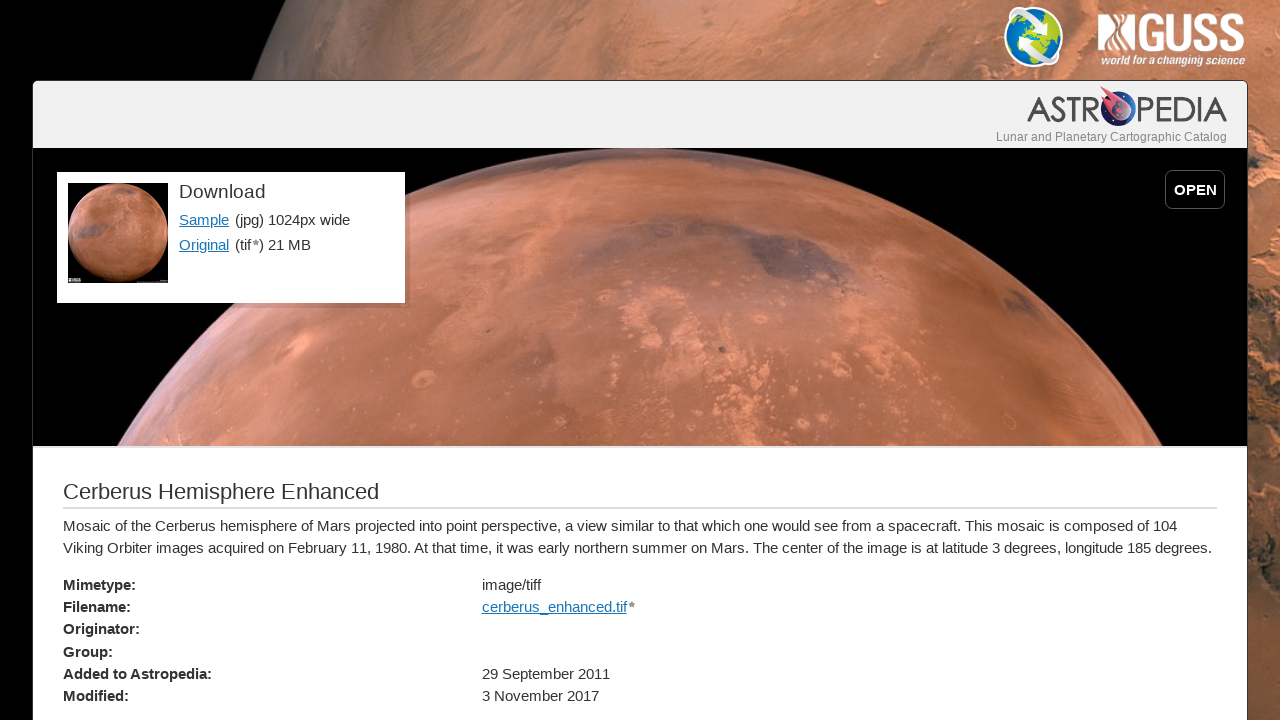

Sample link loaded on hemisphere detail page
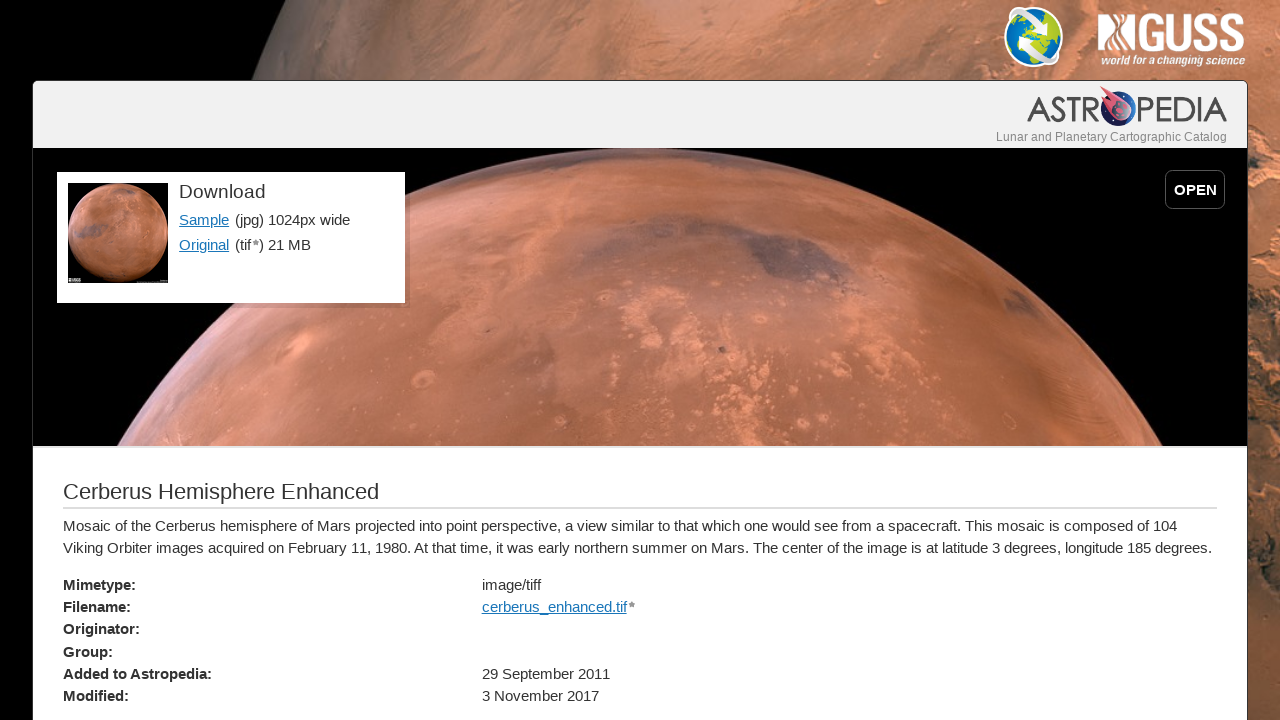

Hemisphere title loaded on detail page
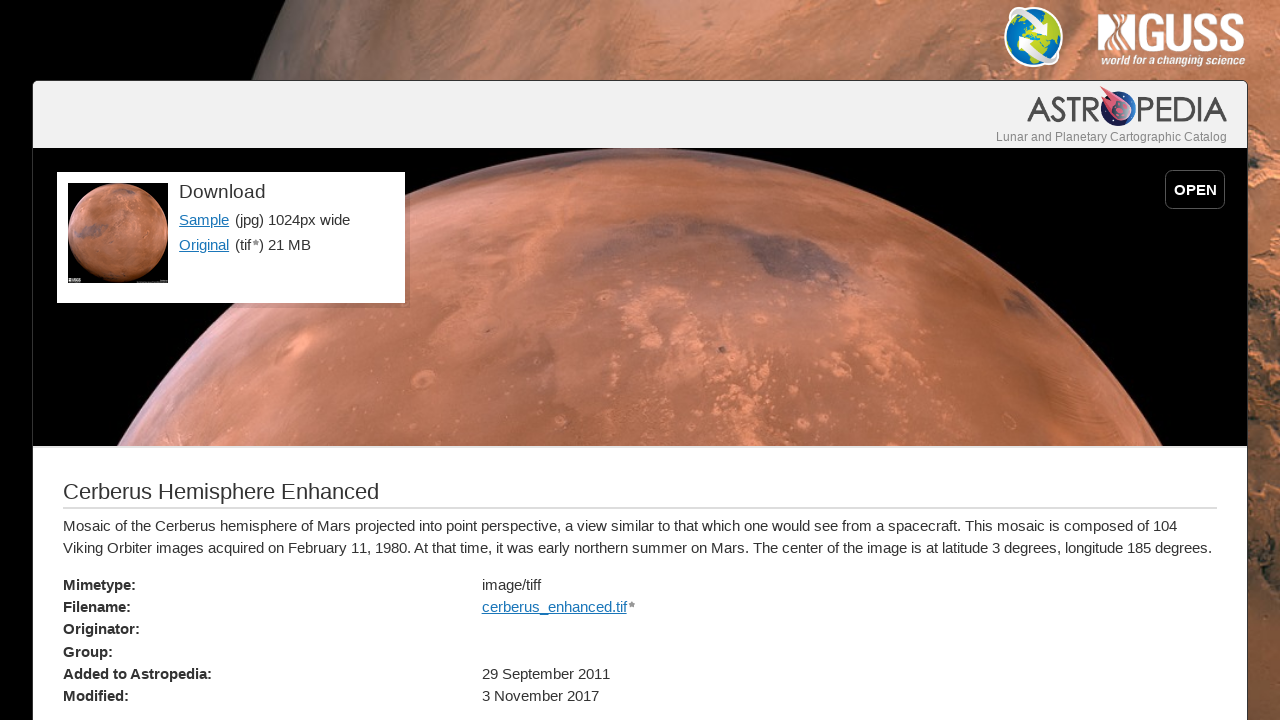

Navigated back to main hemisphere listing
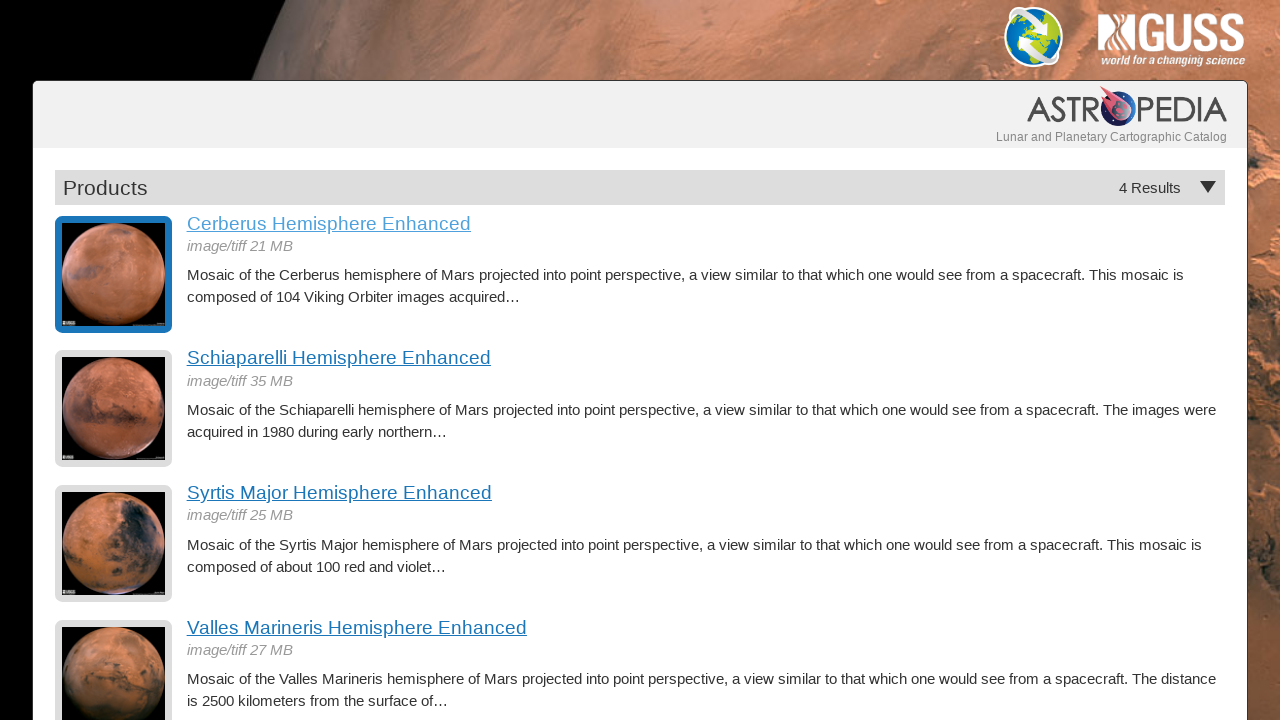

Hemisphere listing reloaded
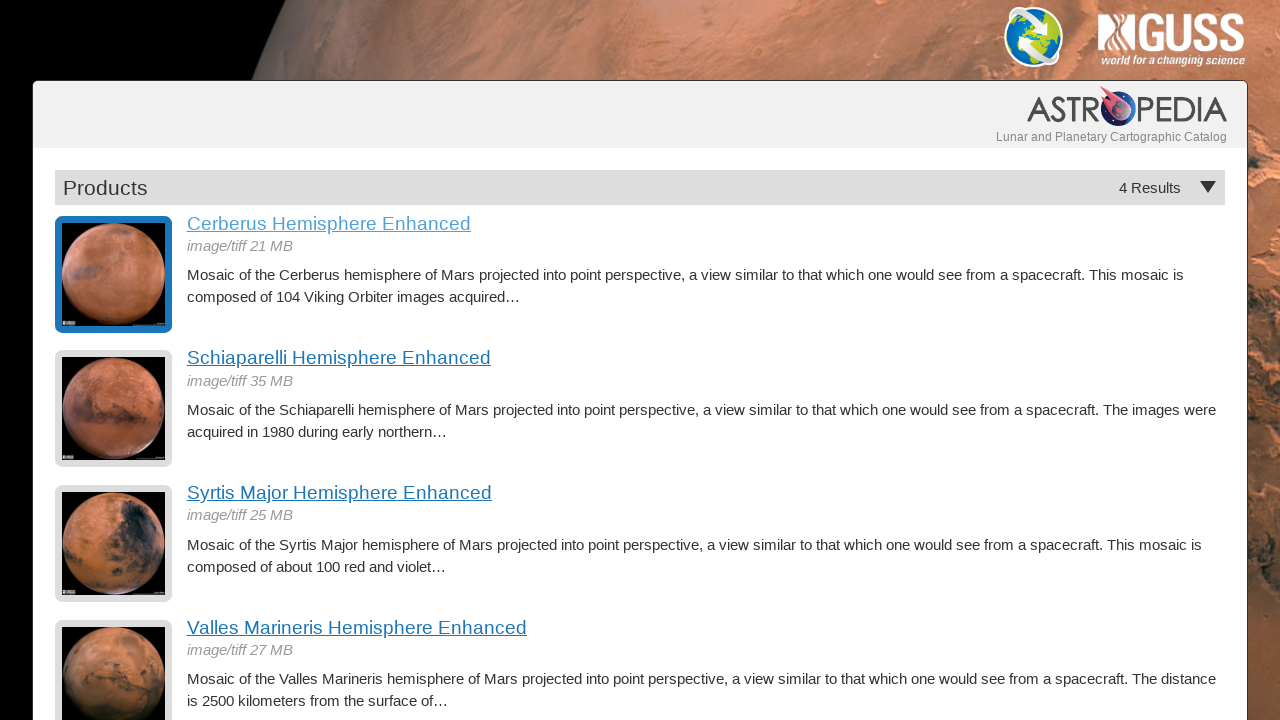

Clicked on hemisphere item 2 at (114, 409) on a.product-item img >> nth=1
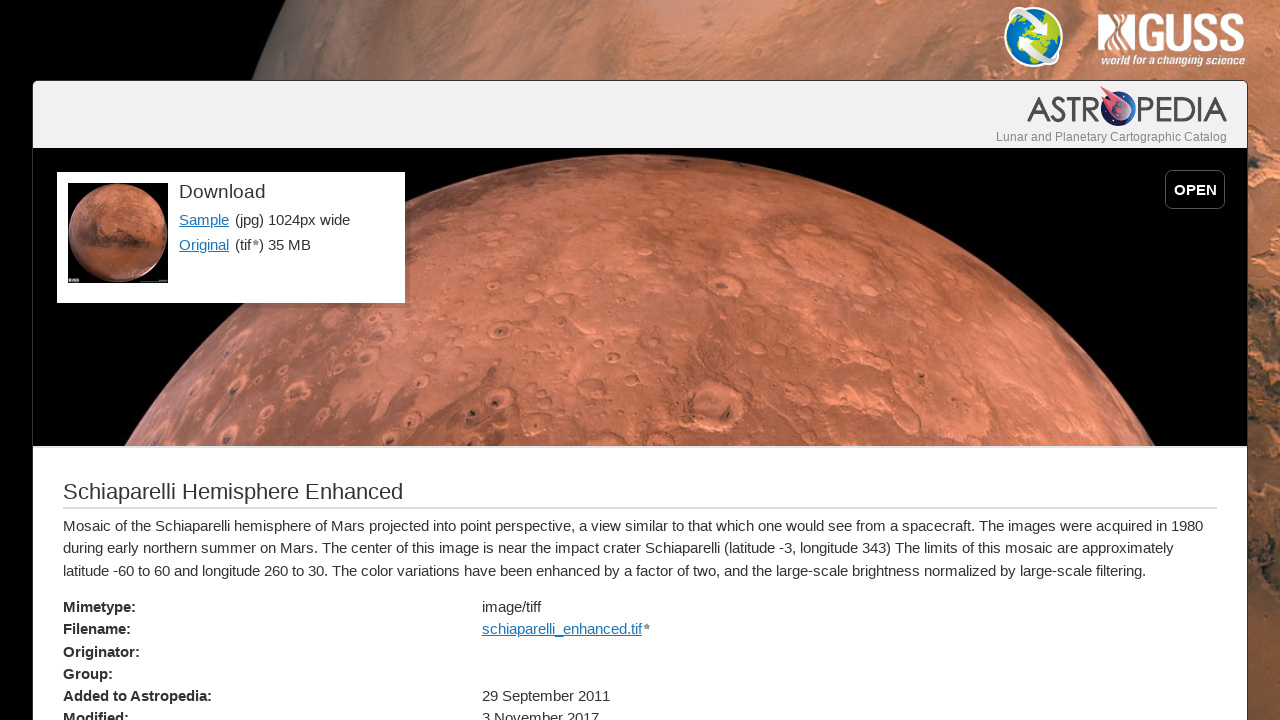

Sample link loaded on hemisphere detail page
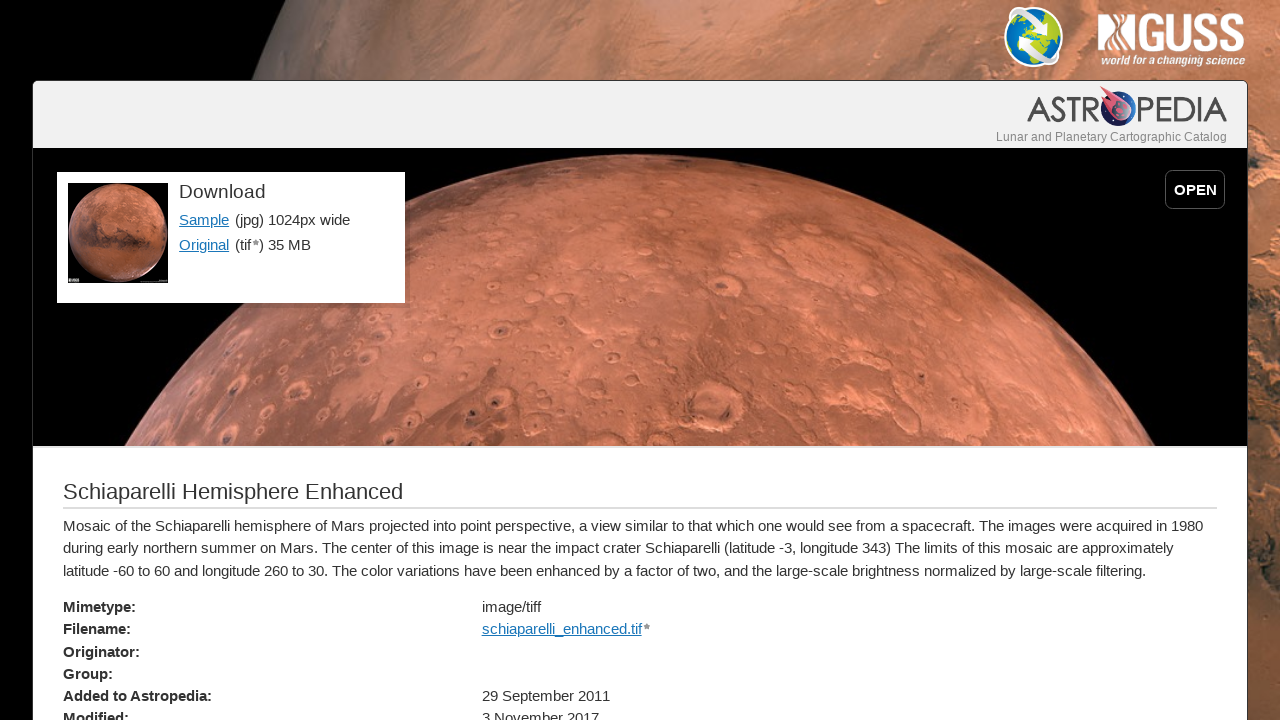

Hemisphere title loaded on detail page
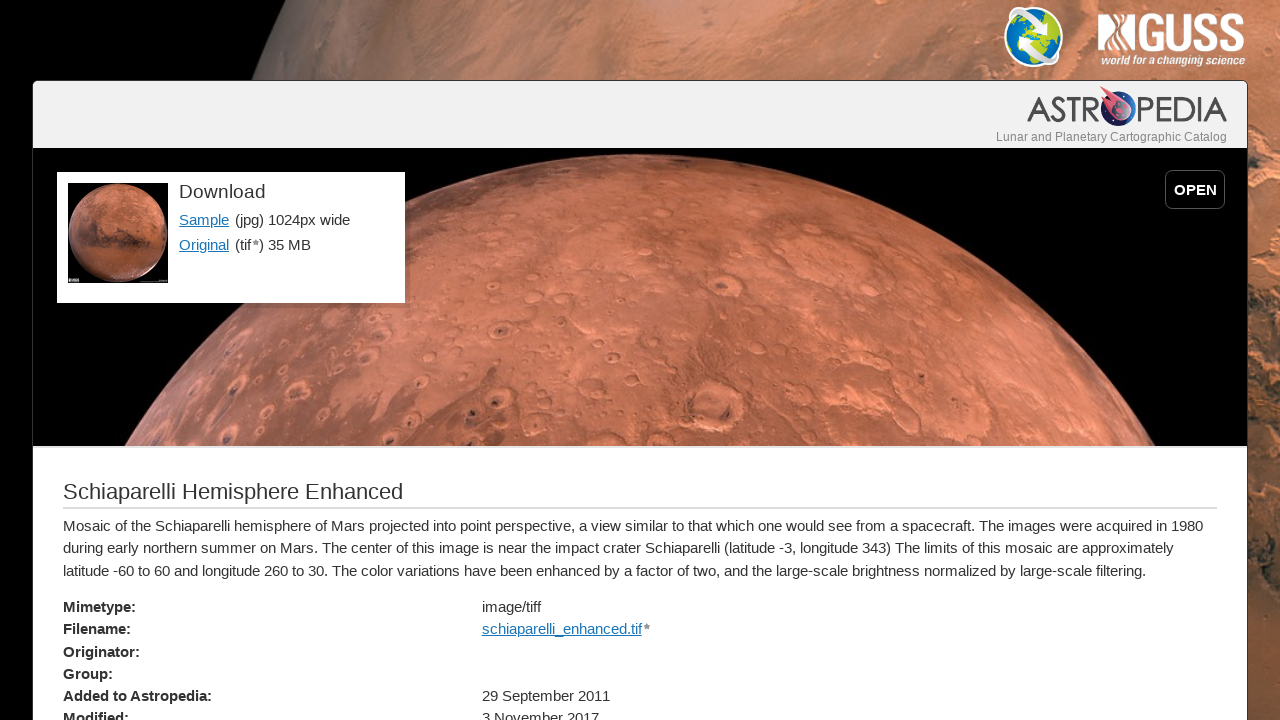

Navigated back to main hemisphere listing
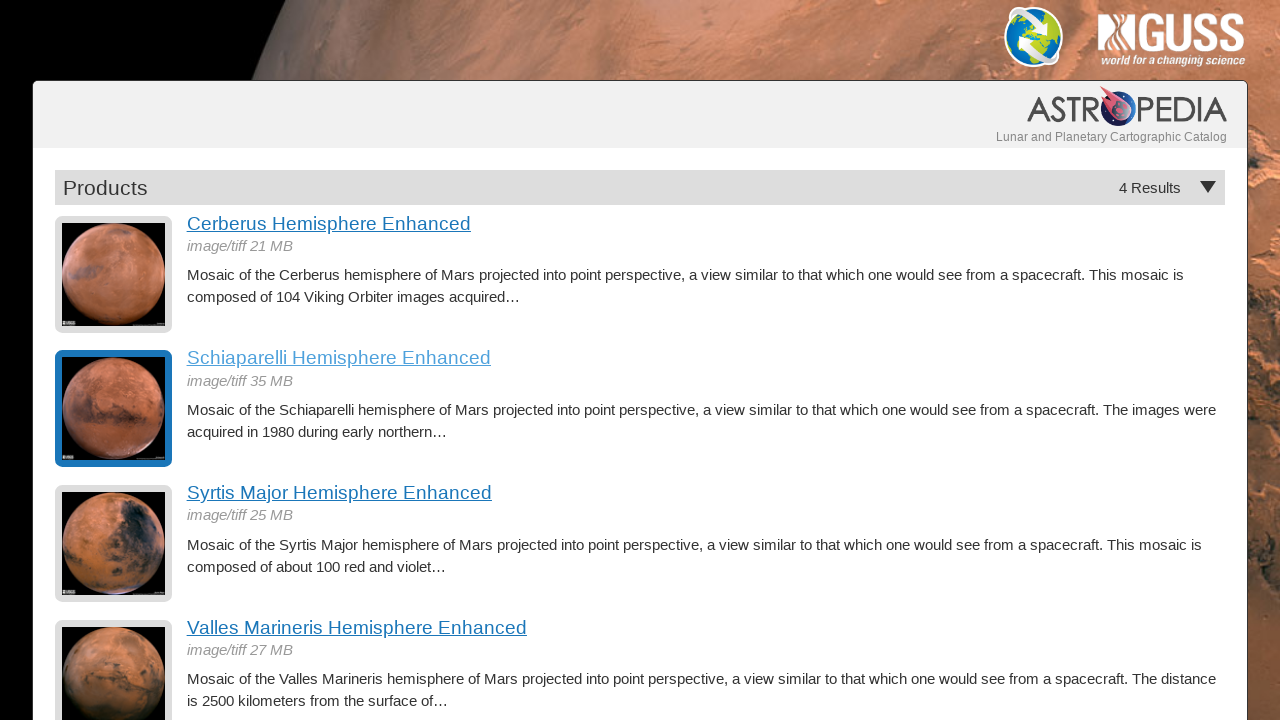

Hemisphere listing reloaded
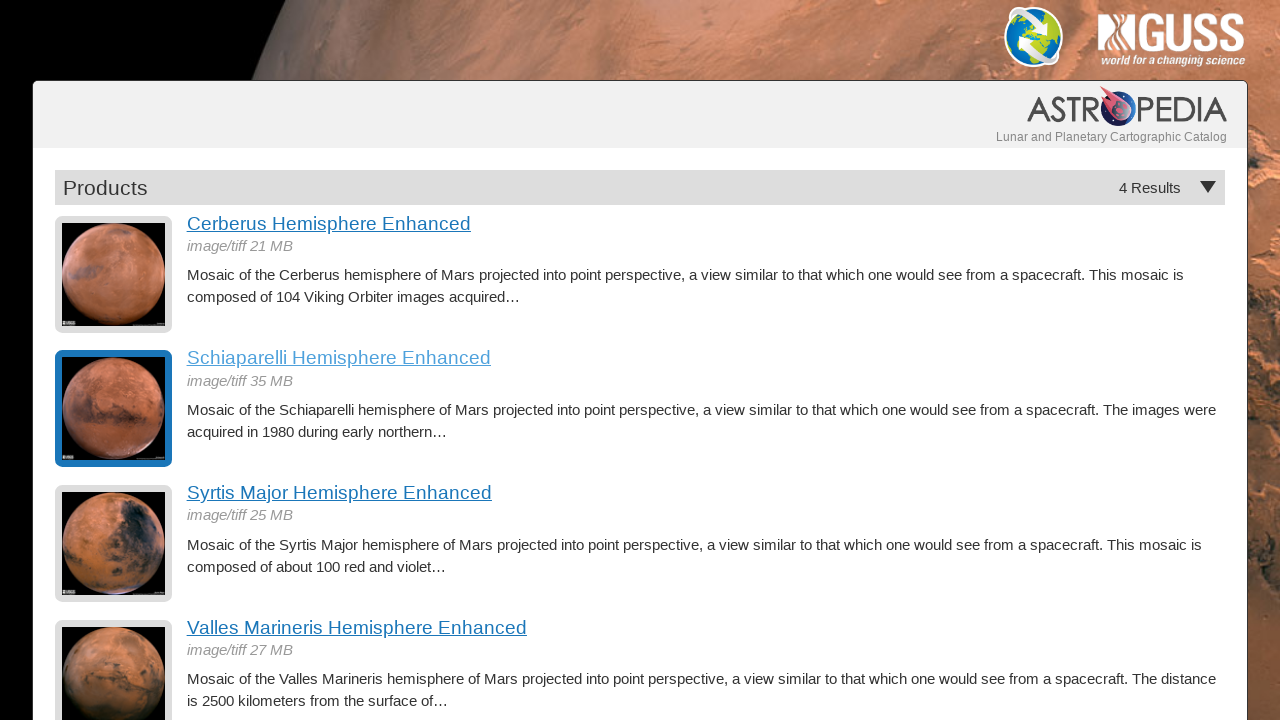

Clicked on hemisphere item 3 at (114, 544) on a.product-item img >> nth=2
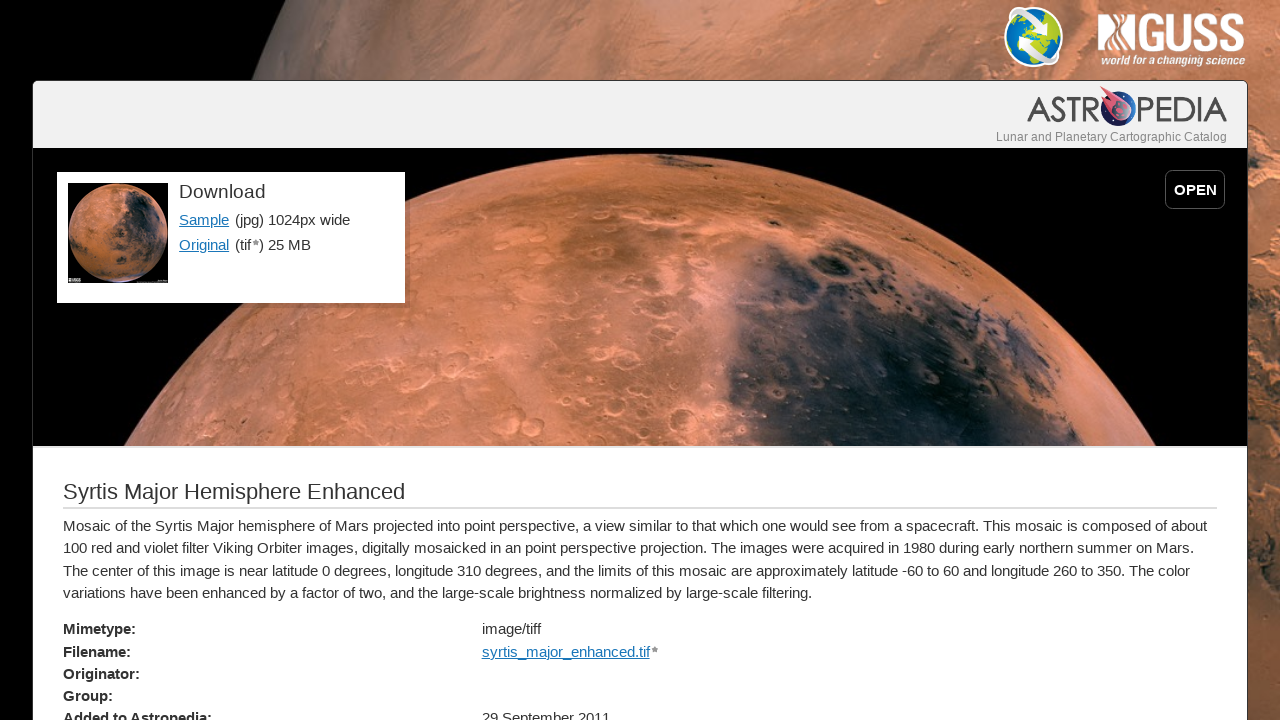

Sample link loaded on hemisphere detail page
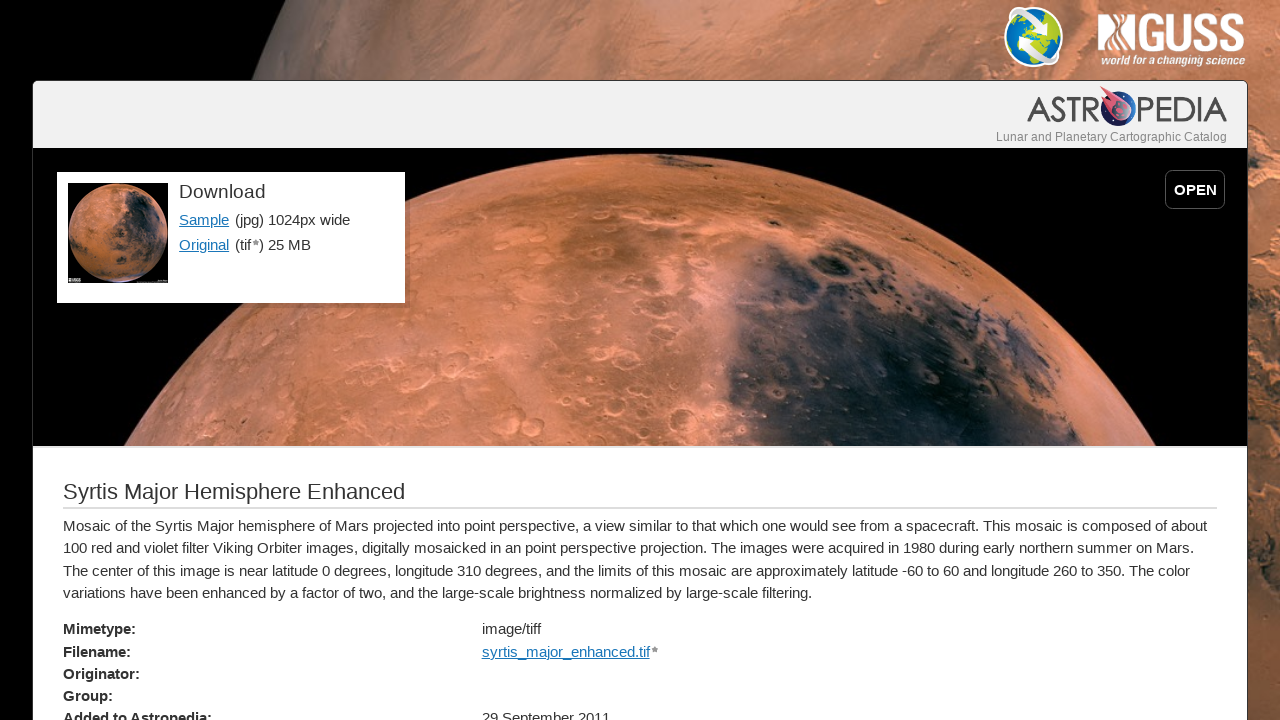

Hemisphere title loaded on detail page
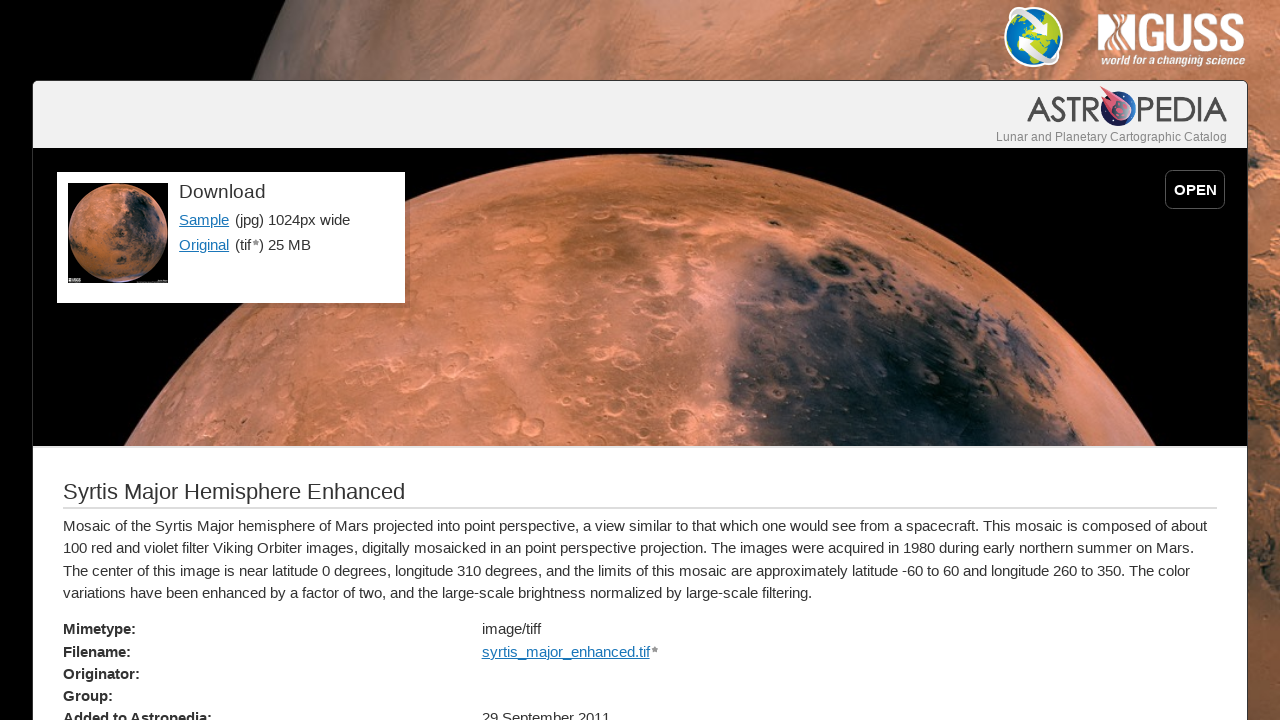

Navigated back to main hemisphere listing
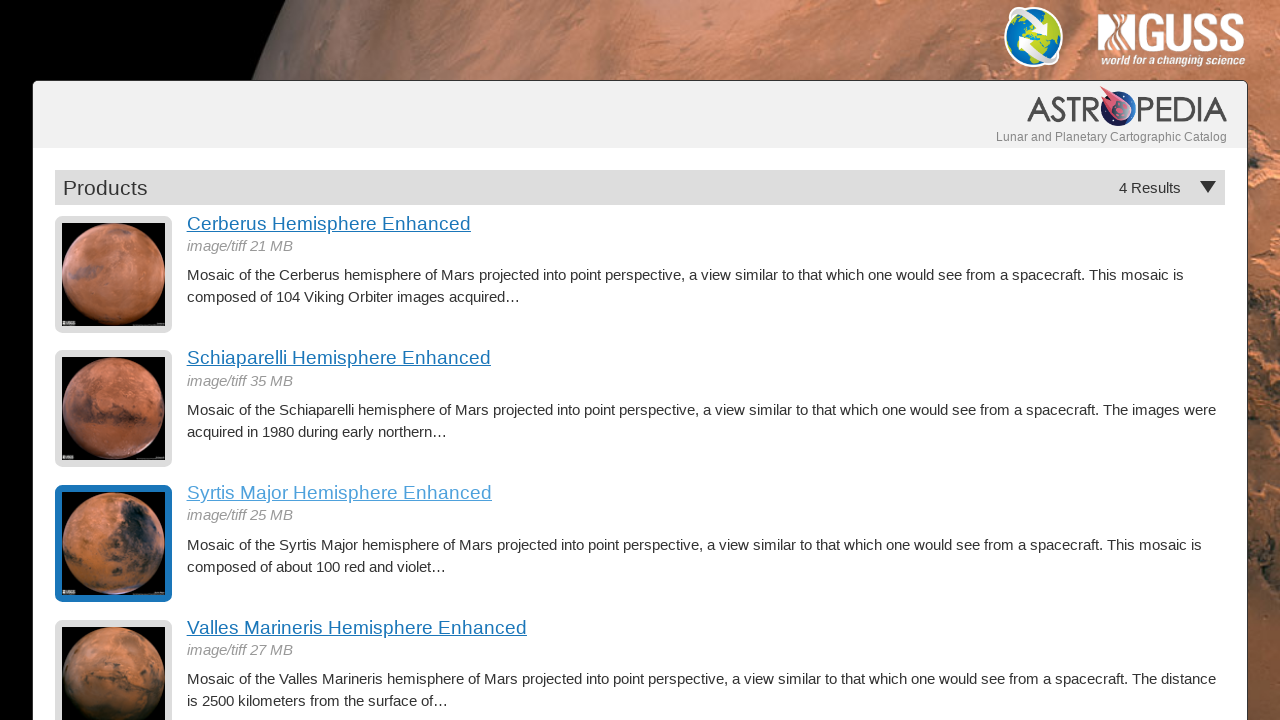

Hemisphere listing reloaded
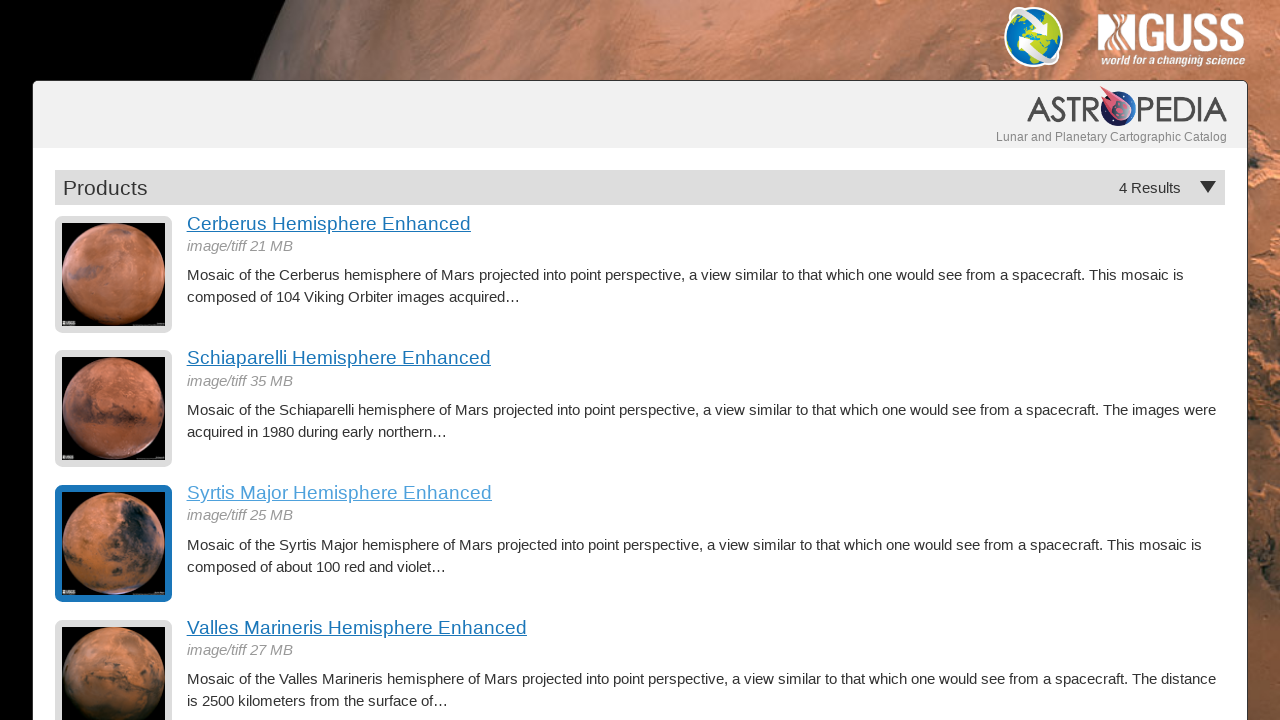

Clicked on hemisphere item 4 at (114, 662) on a.product-item img >> nth=3
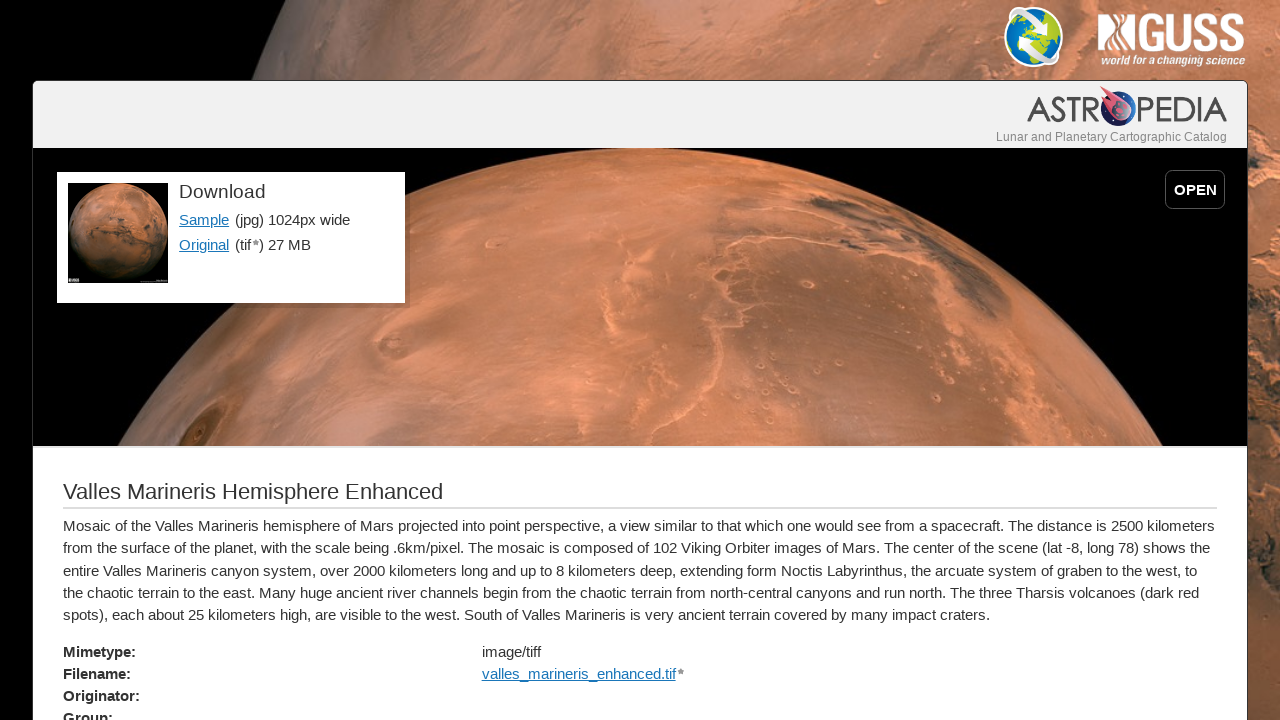

Sample link loaded on hemisphere detail page
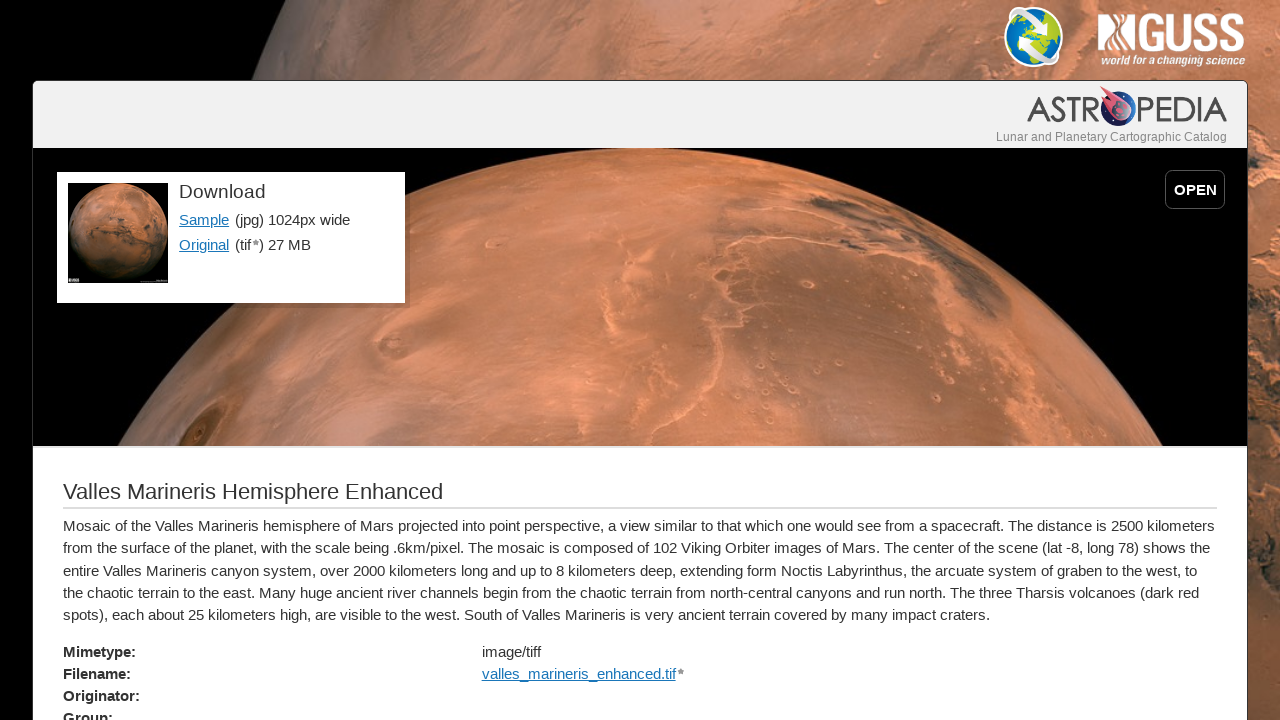

Hemisphere title loaded on detail page
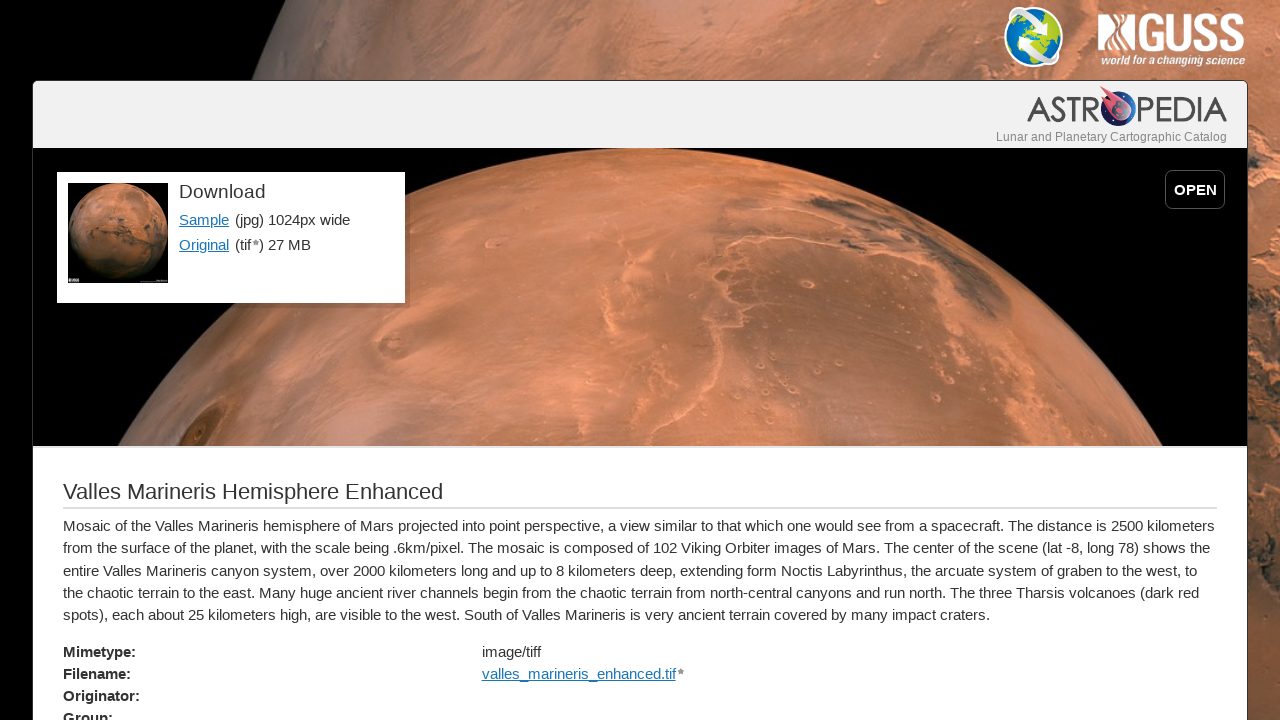

Navigated back to main hemisphere listing
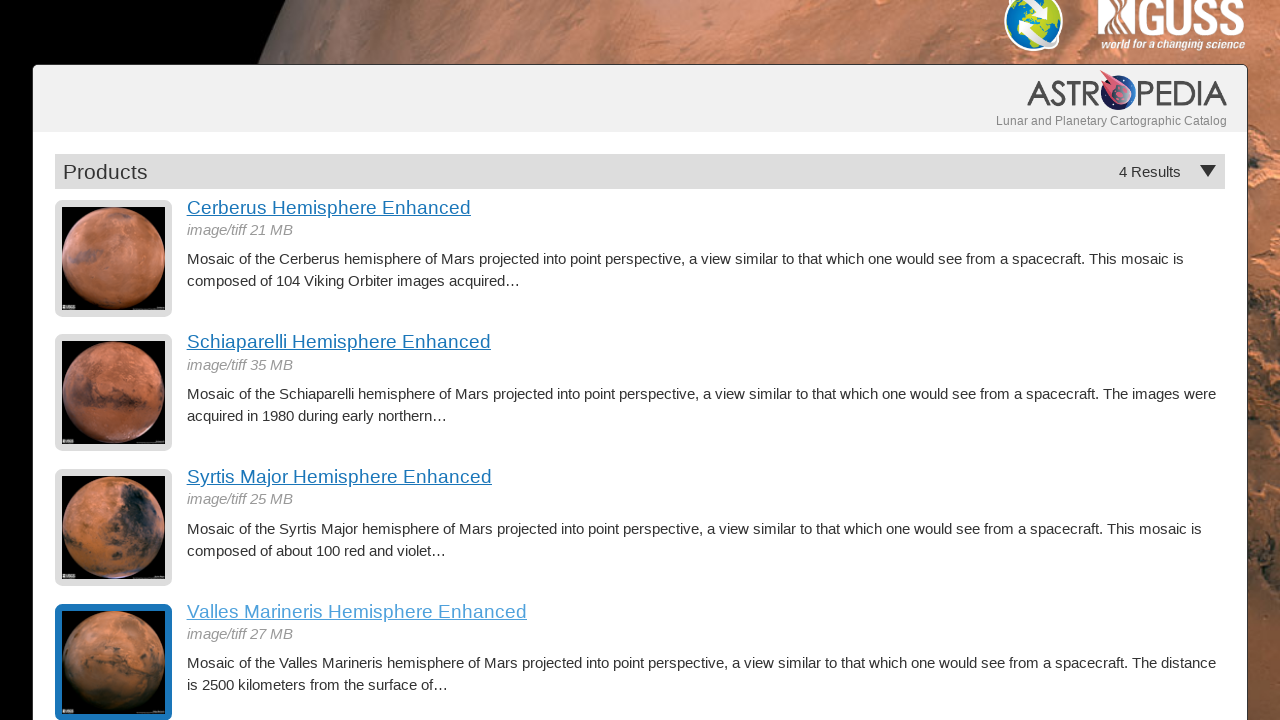

Hemisphere listing reloaded
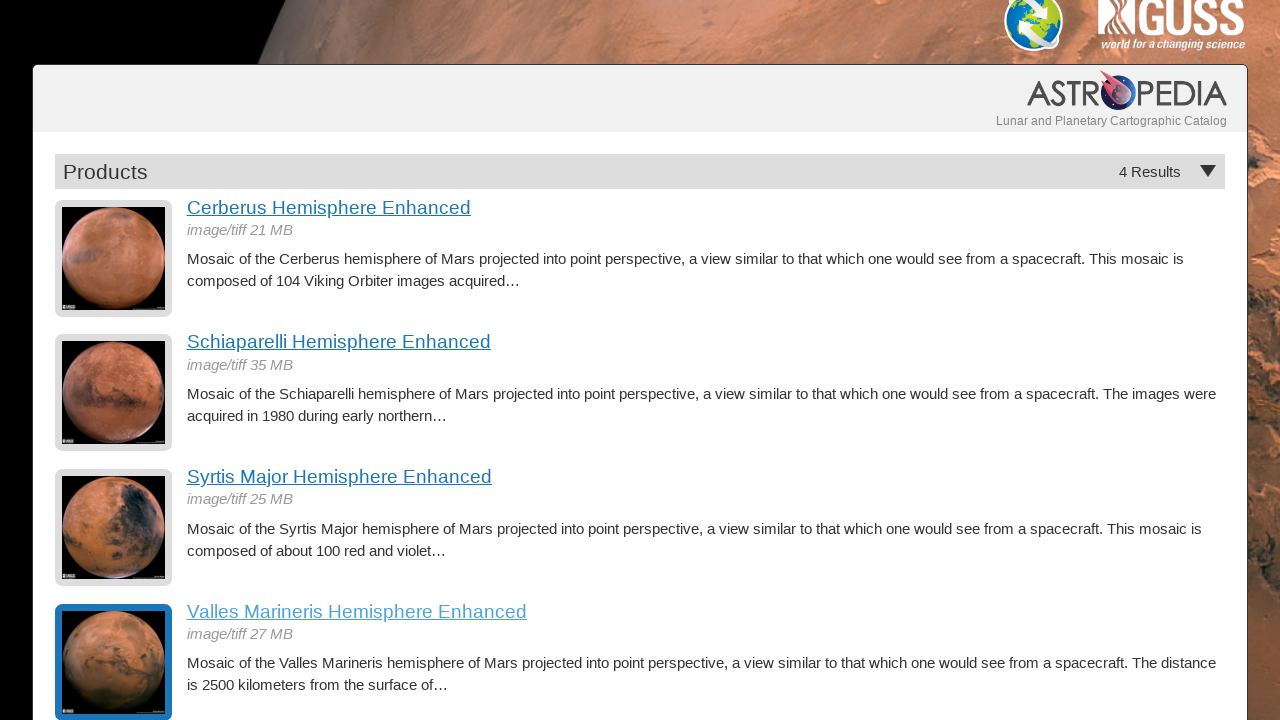

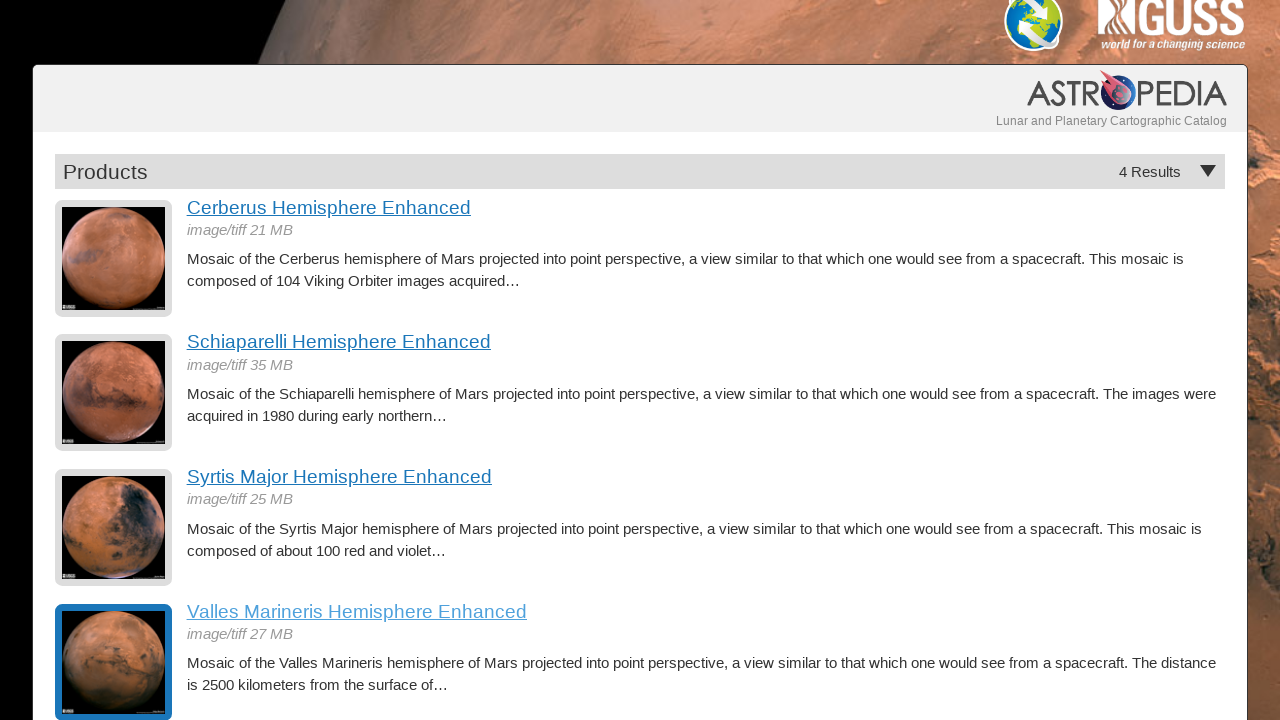